Tests various checkbox interactions on a practice website including basic checkboxes, ajax checkboxes, tri-state checkboxes, toggle switches, and multi-select checkbox menus.

Starting URL: https://leafground.com/checkbox.xhtml

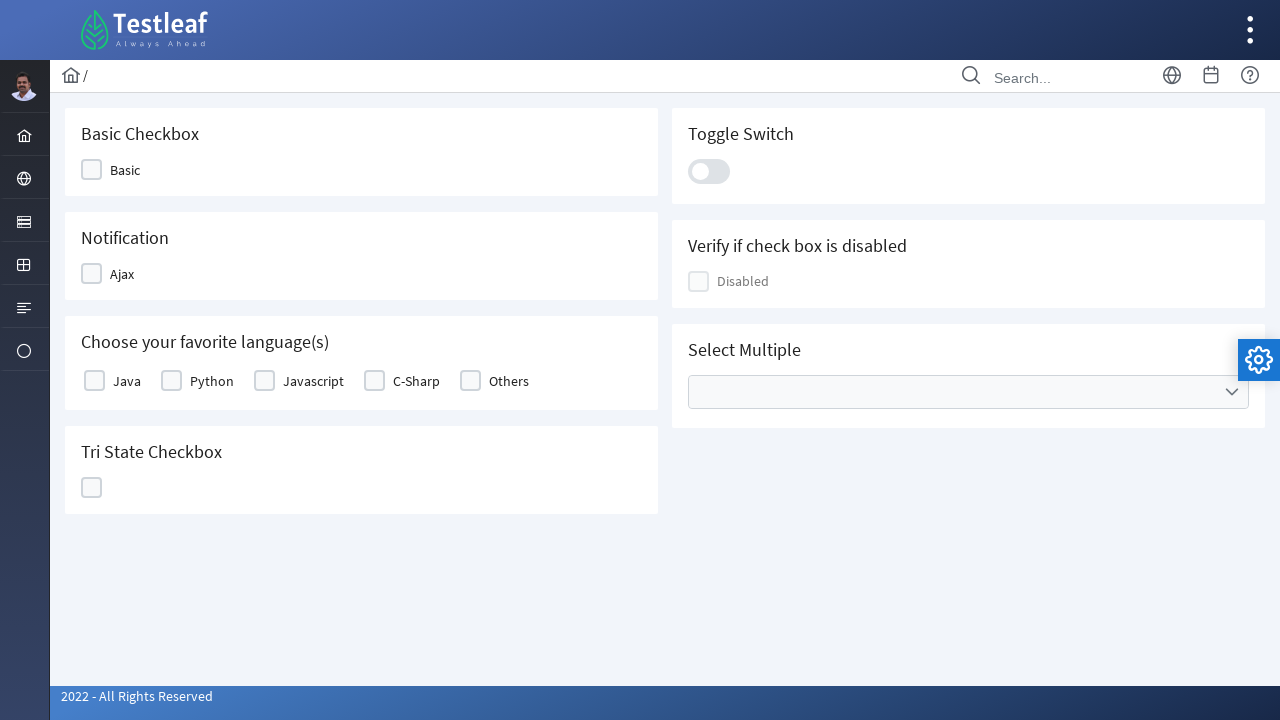

Clicked Basic checkbox at (92, 170) on xpath=//span[contains(text(),'Basic')]/preceding-sibling::div[contains(@class,'u
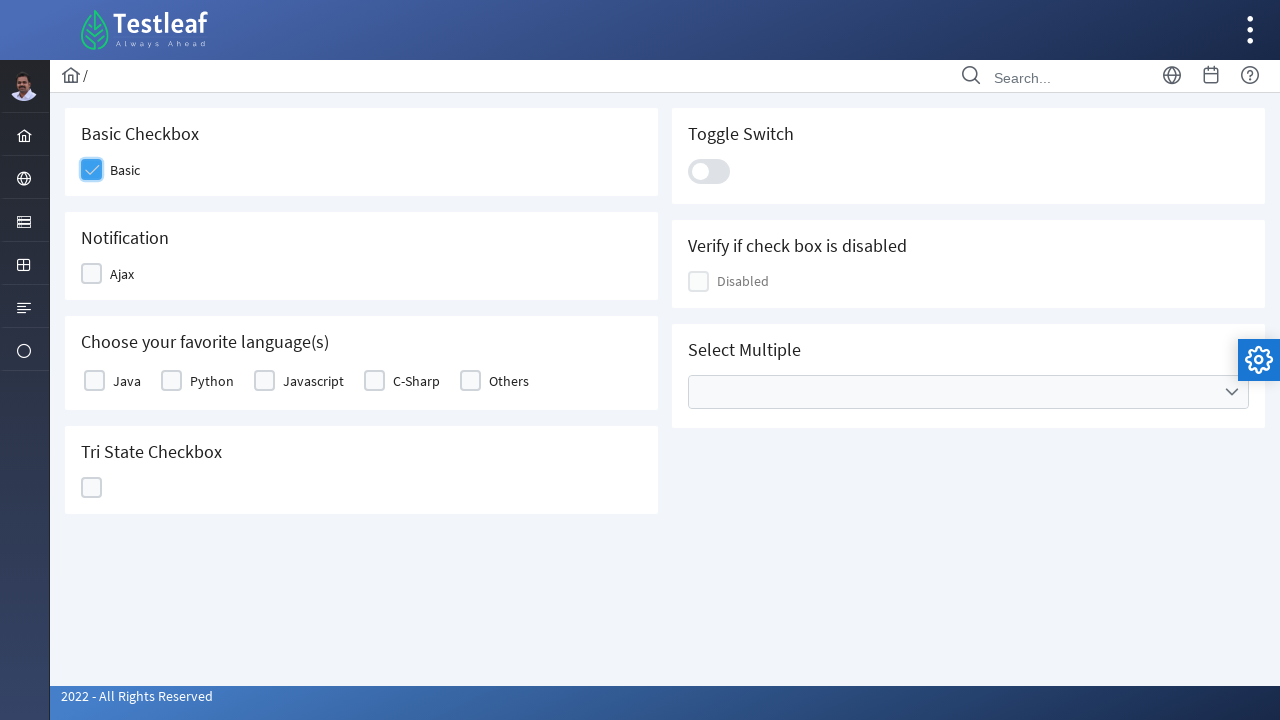

Clicked Ajax checkbox at (92, 274) on xpath=//span[contains(text(),'Ajax')]/preceding-sibling::div[contains(@class,'ui
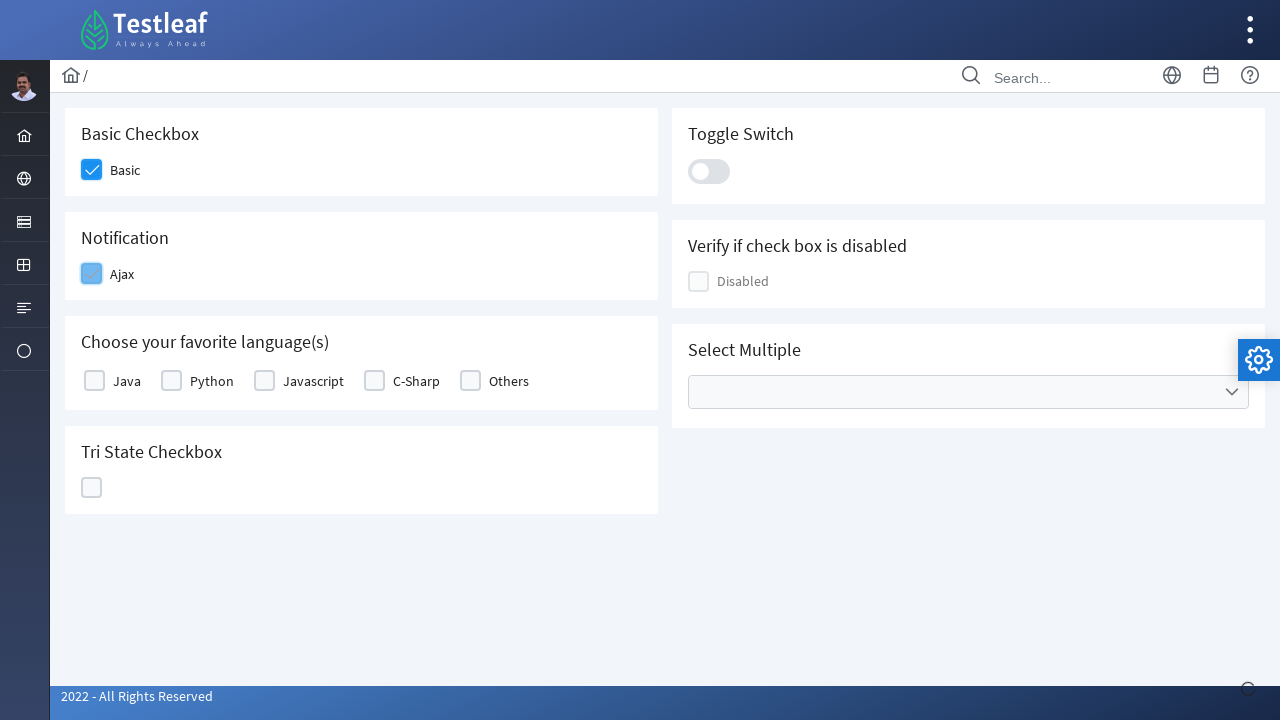

Ajax notification message appeared
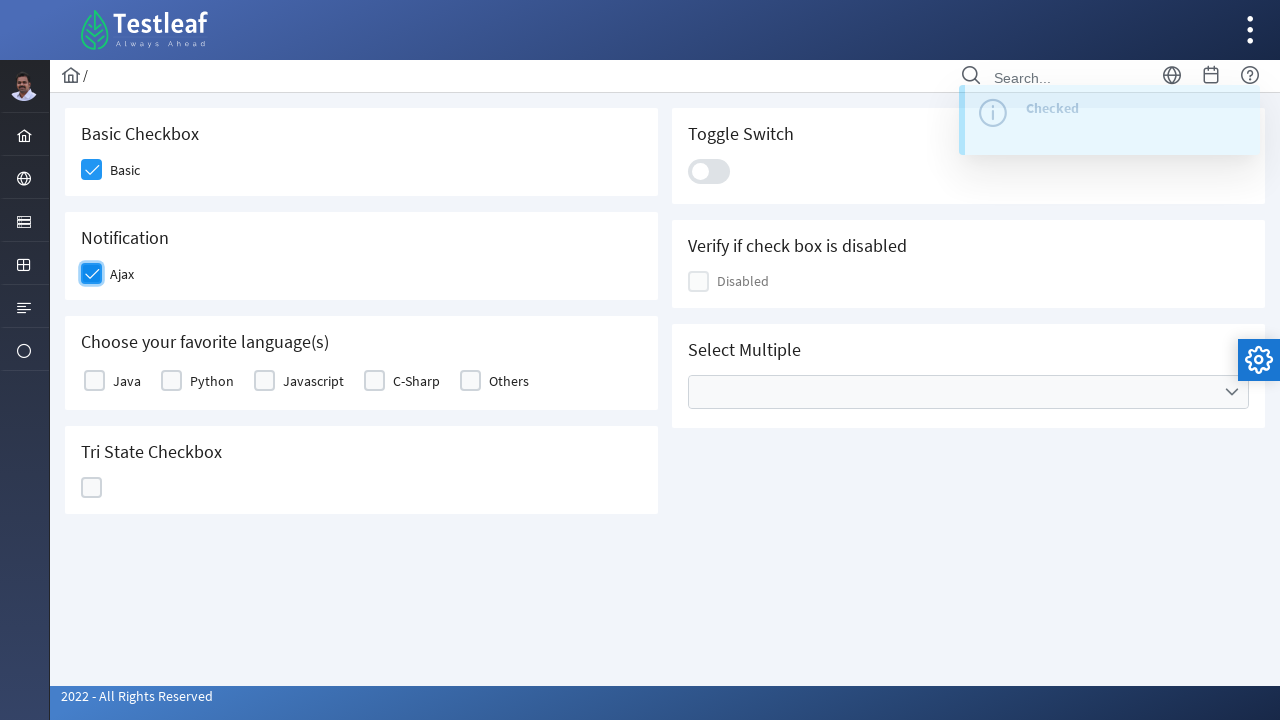

Selected first favorite language checkbox (Java) at (94, 381) on xpath=//h5[text()='Choose your favorite language(s)']/following::div[contains(@c
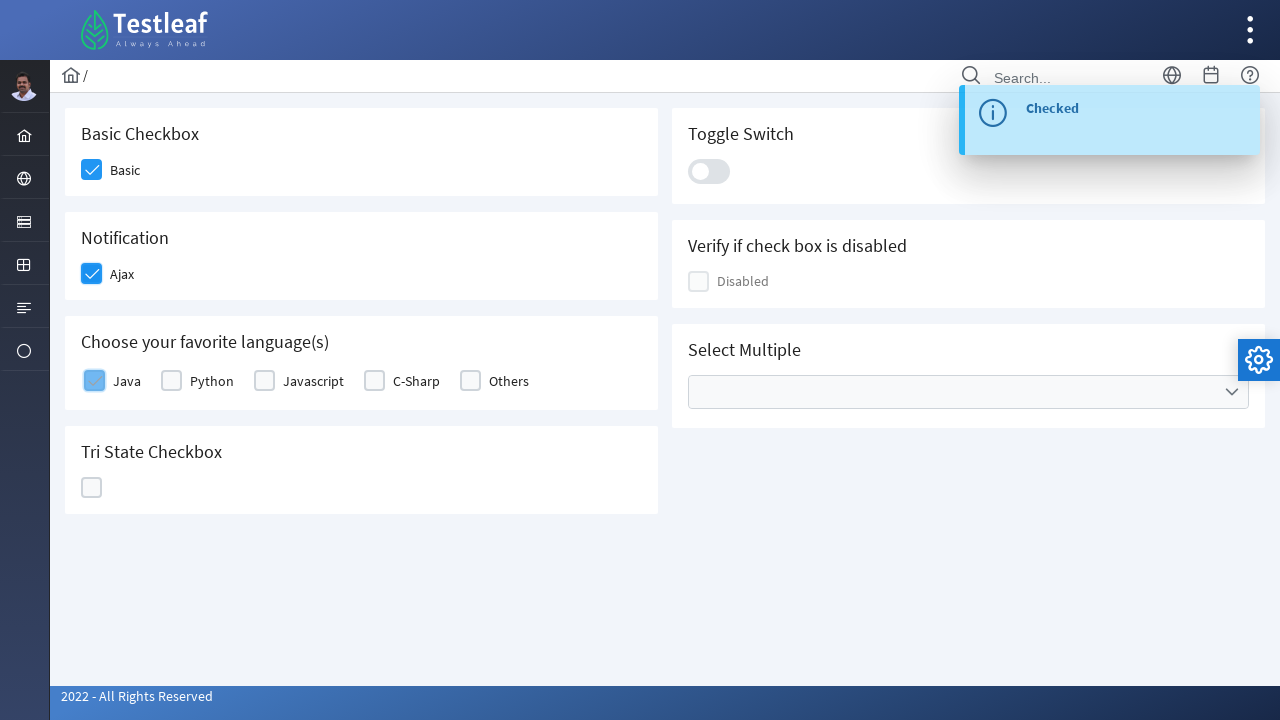

Selected second favorite language checkbox at (172, 381) on xpath=//h5[text()='Choose your favorite language(s)']/following::div[contains(@c
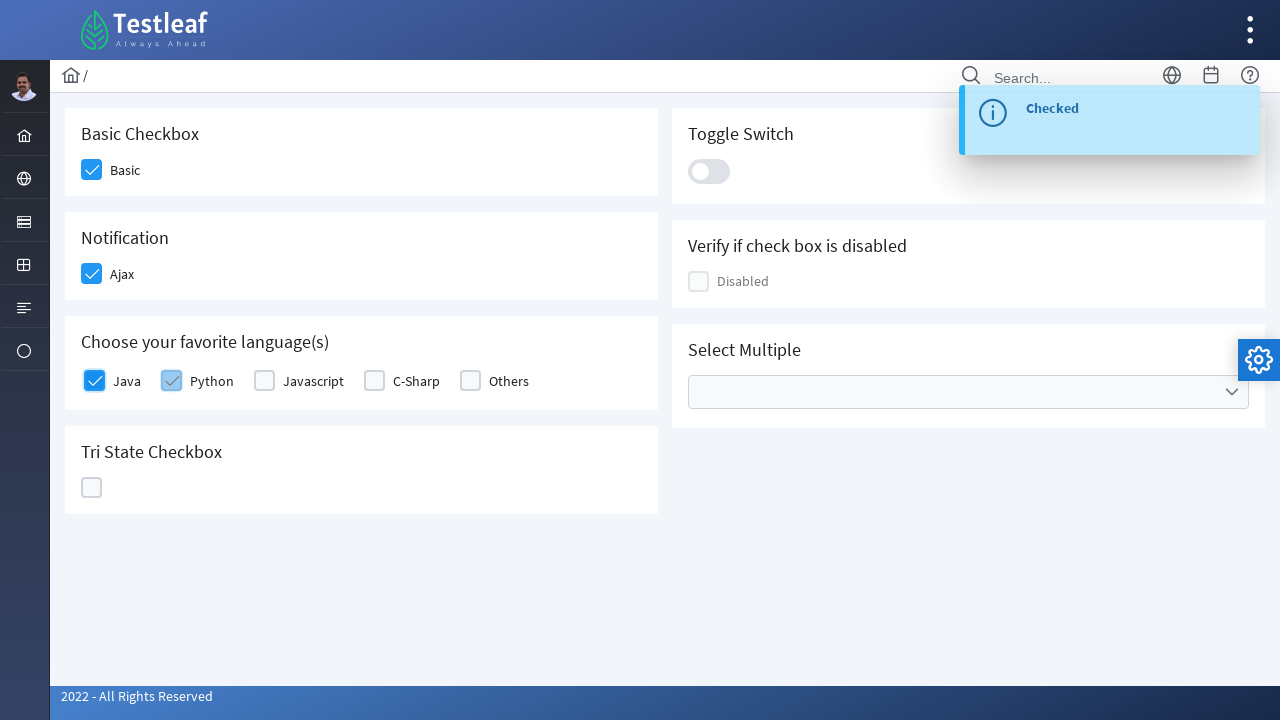

Clicked Tri-State checkbox at (92, 488) on //h5[text()='Tri State Checkbox']/following::div[@data-iconstates='["","ui-icon 
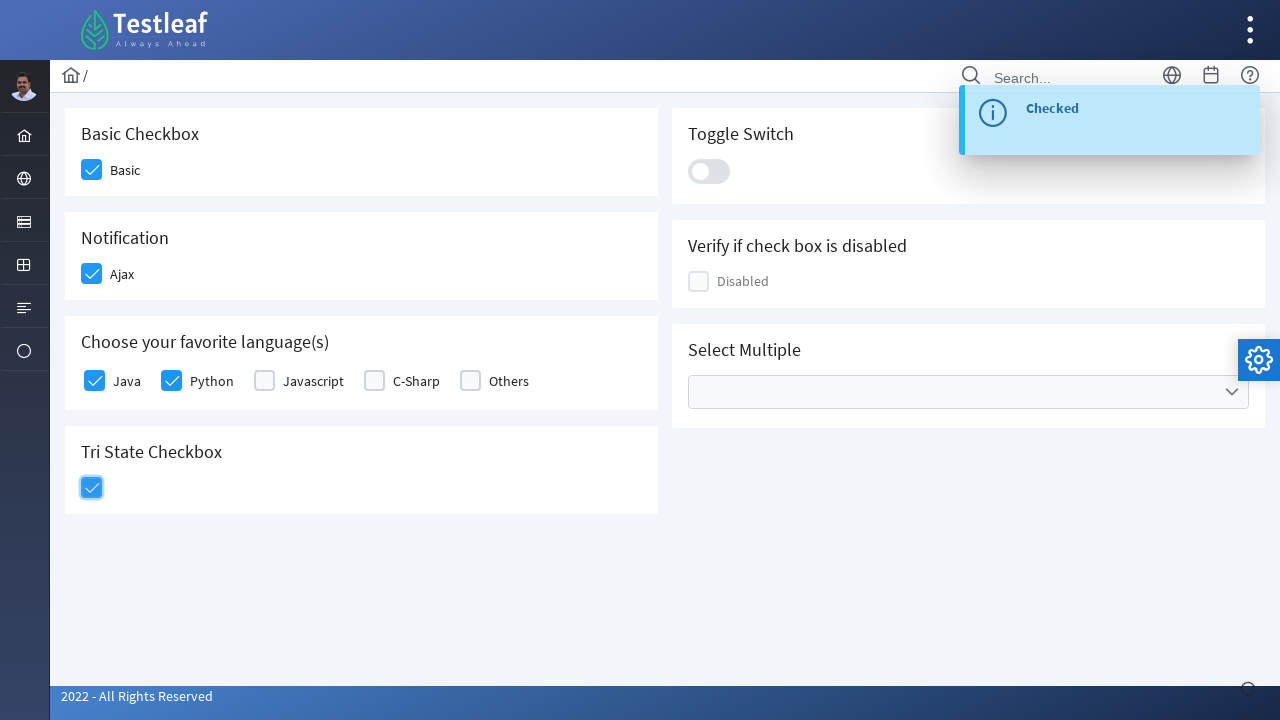

Tri-State checkbox verified as State = 1
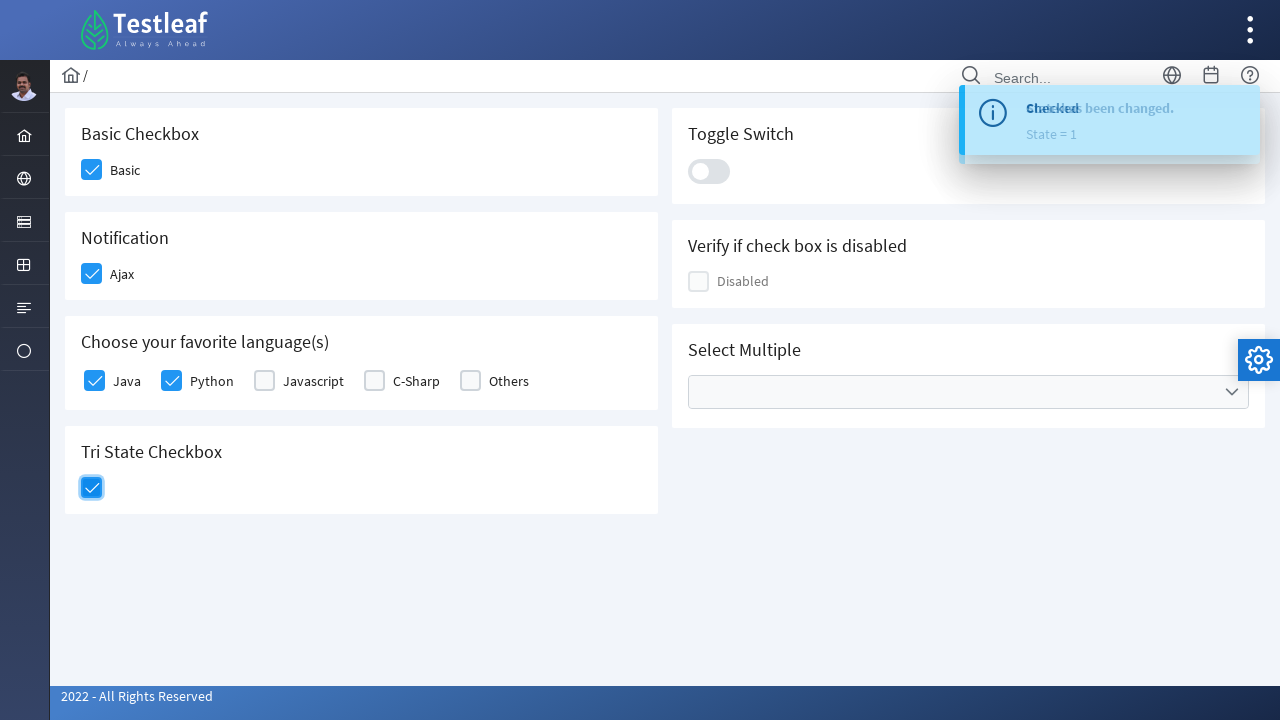

Toggled switch on at (709, 171) on xpath=//div[@class='ui-toggleswitch ui-widget']//div[@class='ui-toggleswitch-sli
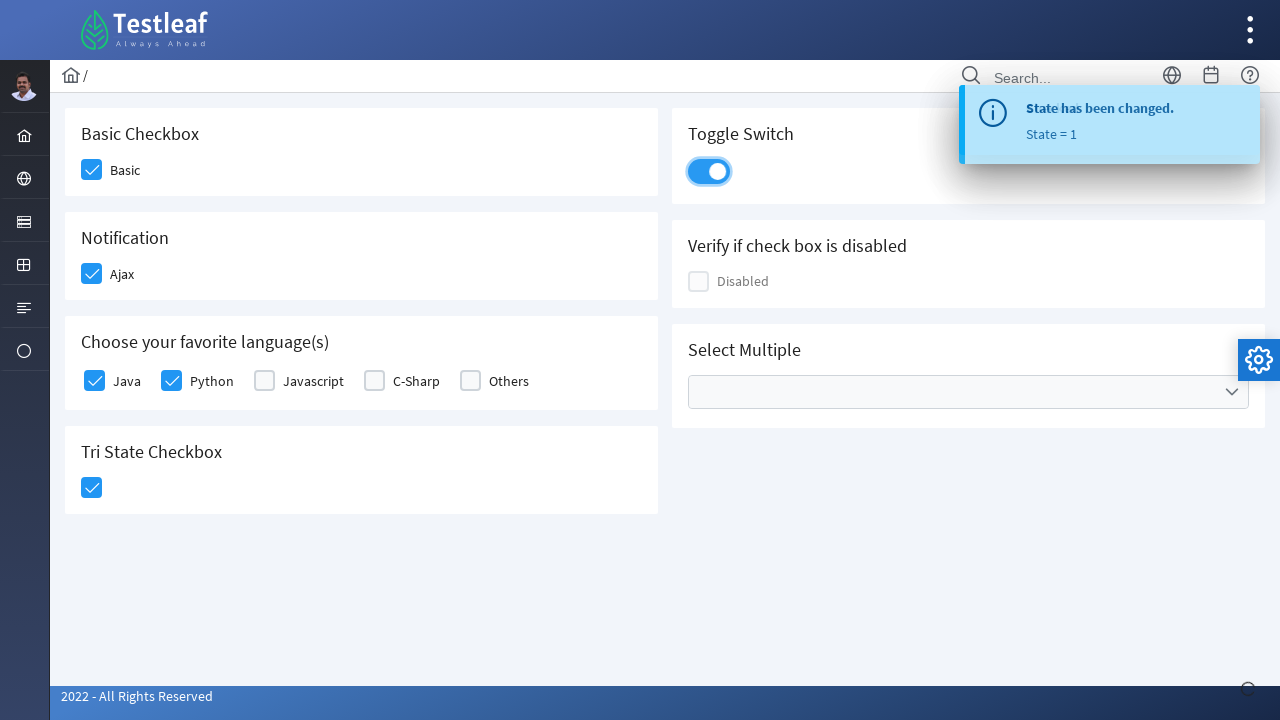

Toggle notification message appeared
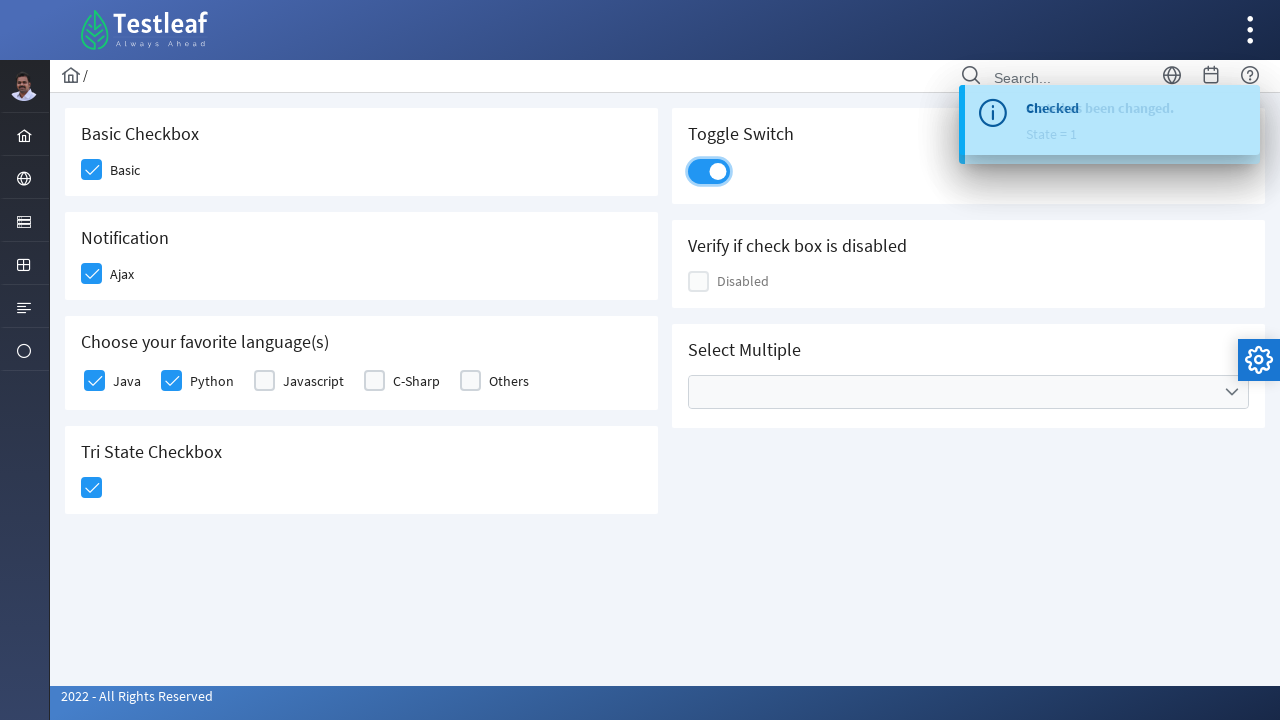

Opened multi-select checkbox dropdown at (968, 392) on xpath=//ul[contains(@class,'ui-selectcheckboxmenu-multiple-container ui-widget')
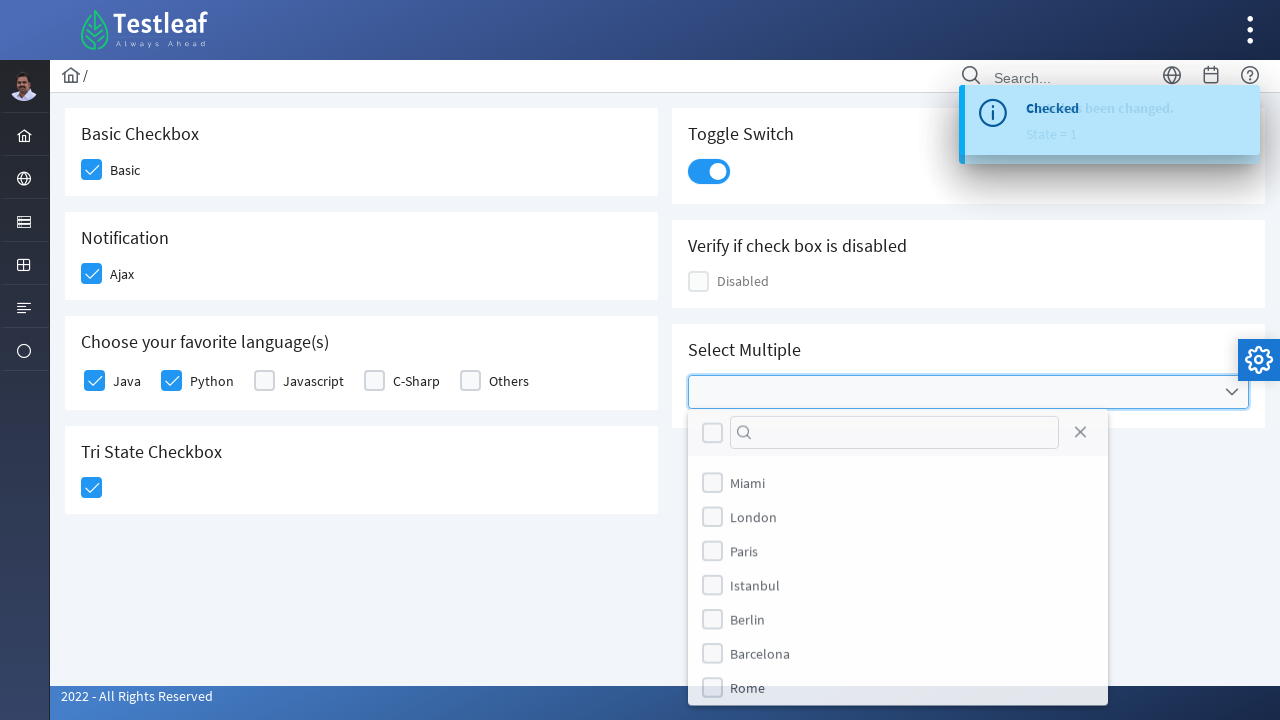

Dropdown items became visible
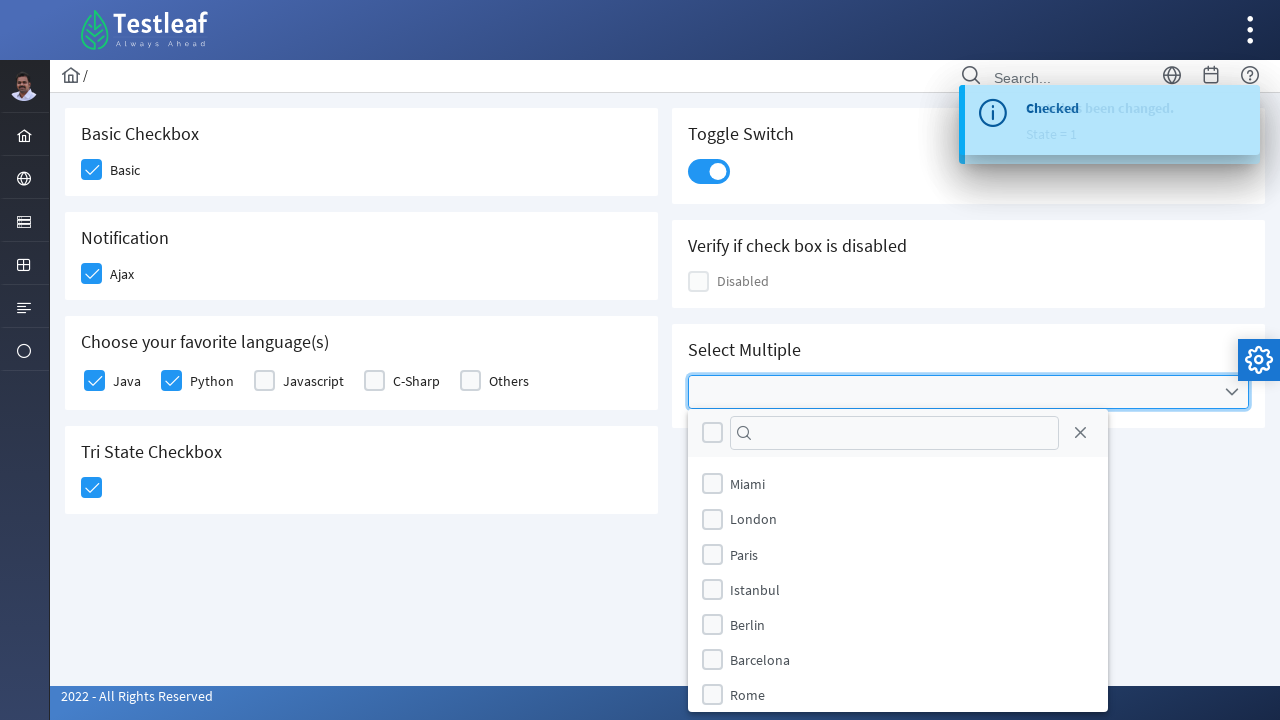

Selected item 1 in multi-select dropdown at (712, 484) on xpath=//li[contains(@class,'ui-selectcheckboxmenu-item ui-selectcheckboxmenu-lis
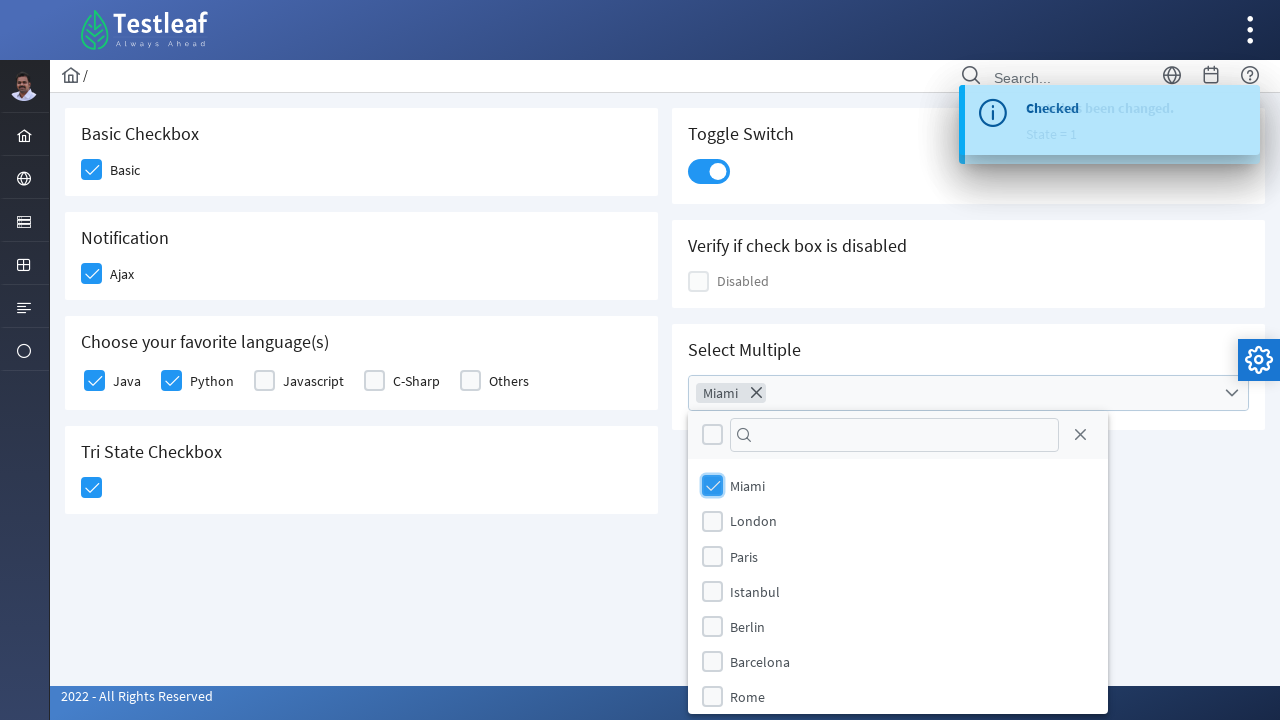

Waited 20ms after selecting item 1
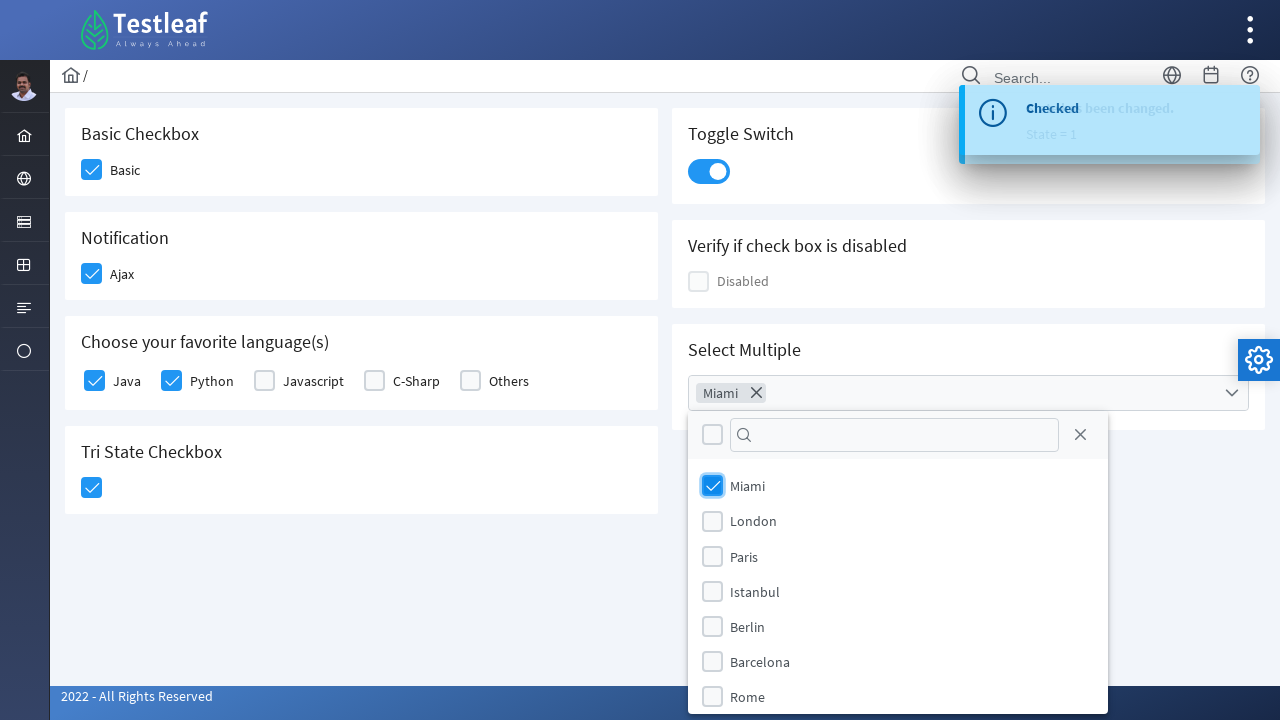

Selected item 2 in multi-select dropdown at (712, 521) on xpath=//li[contains(@class,'ui-selectcheckboxmenu-item ui-selectcheckboxmenu-lis
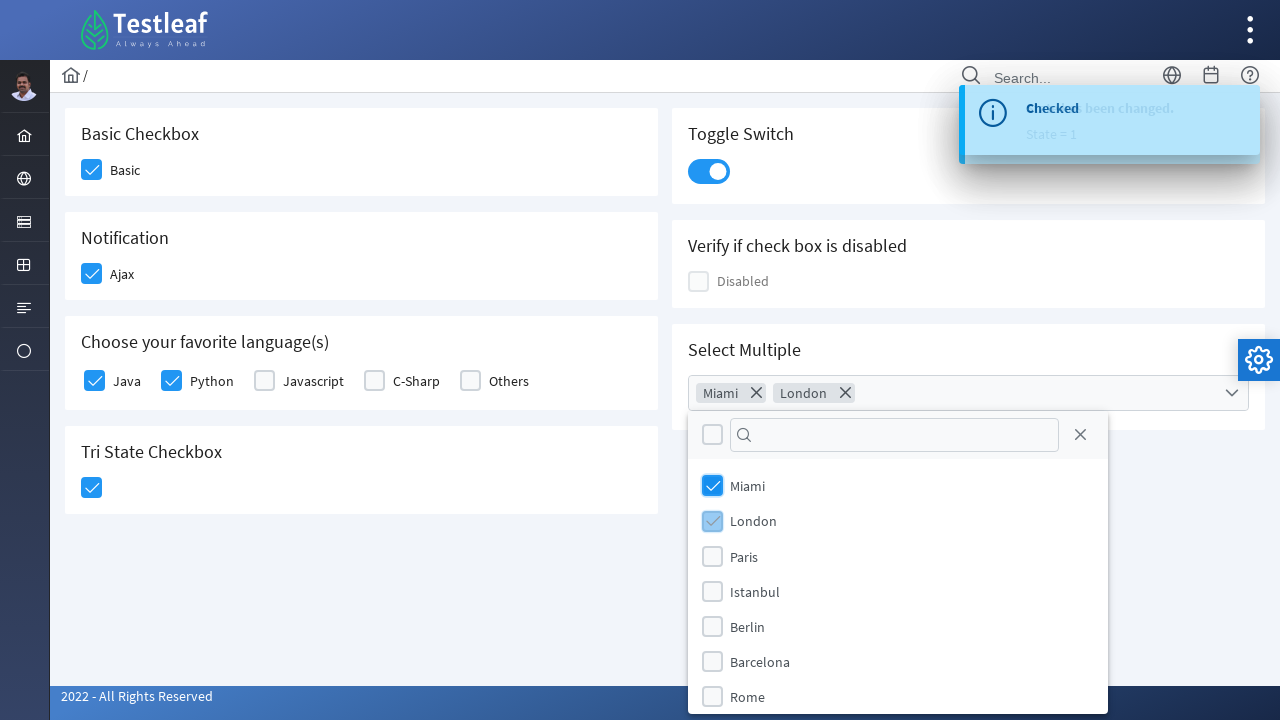

Waited 20ms after selecting item 2
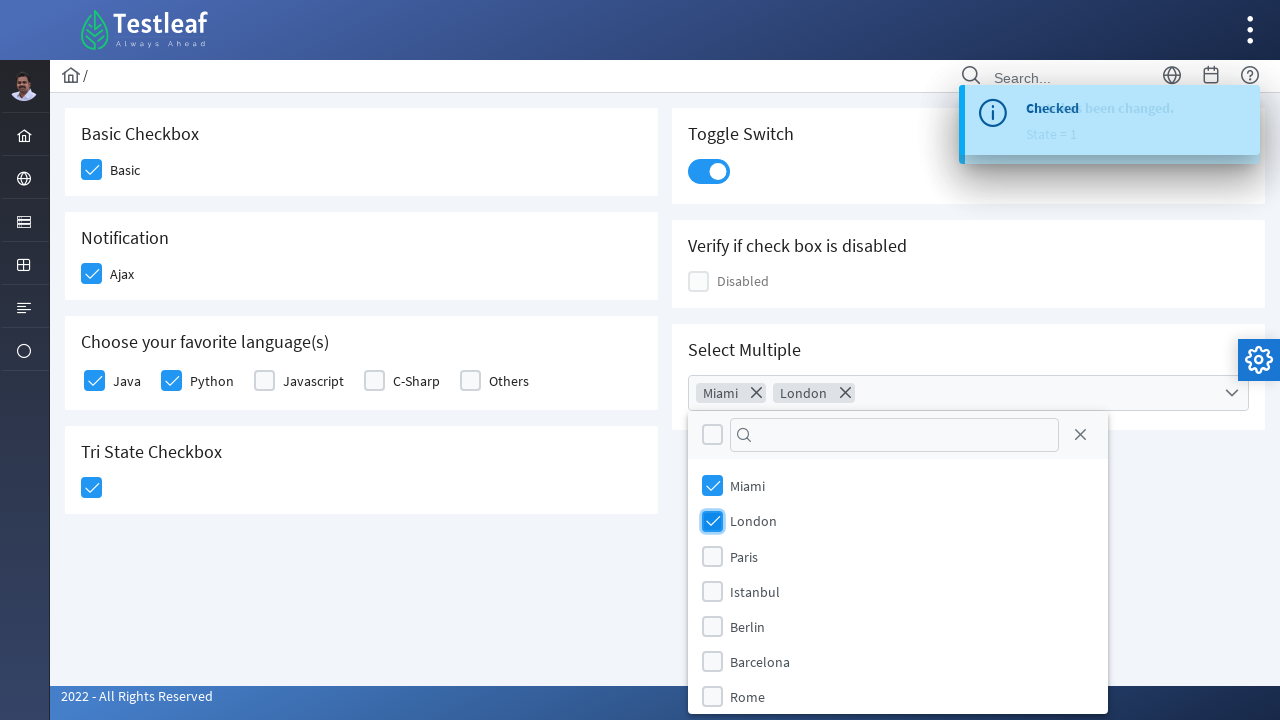

Selected item 3 in multi-select dropdown at (712, 556) on xpath=//li[contains(@class,'ui-selectcheckboxmenu-item ui-selectcheckboxmenu-lis
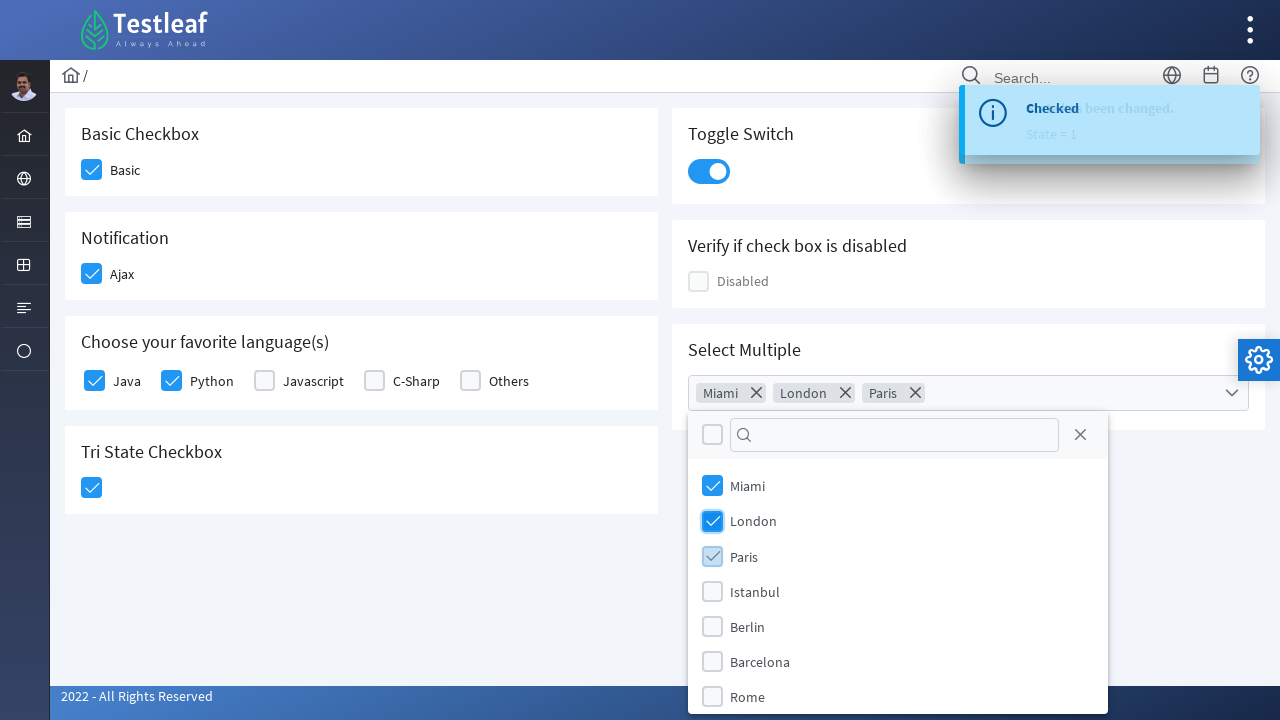

Waited 20ms after selecting item 3
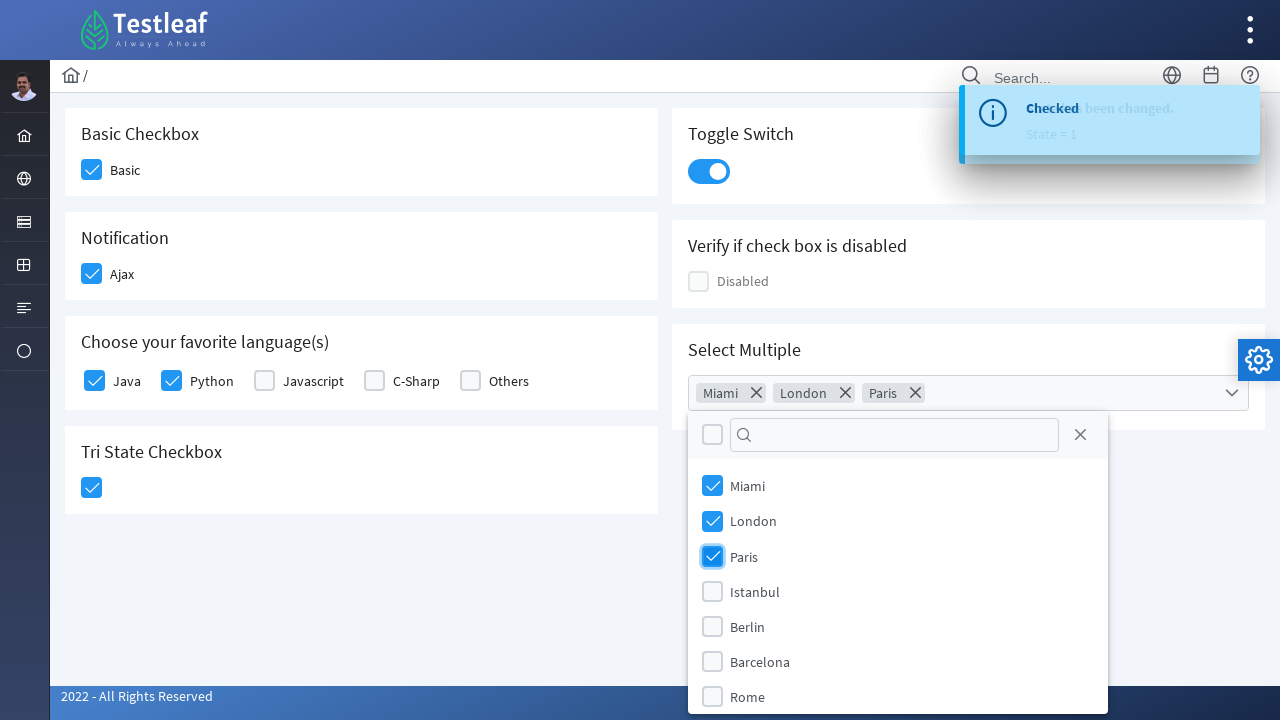

Selected item 4 in multi-select dropdown at (712, 591) on xpath=//li[contains(@class,'ui-selectcheckboxmenu-item ui-selectcheckboxmenu-lis
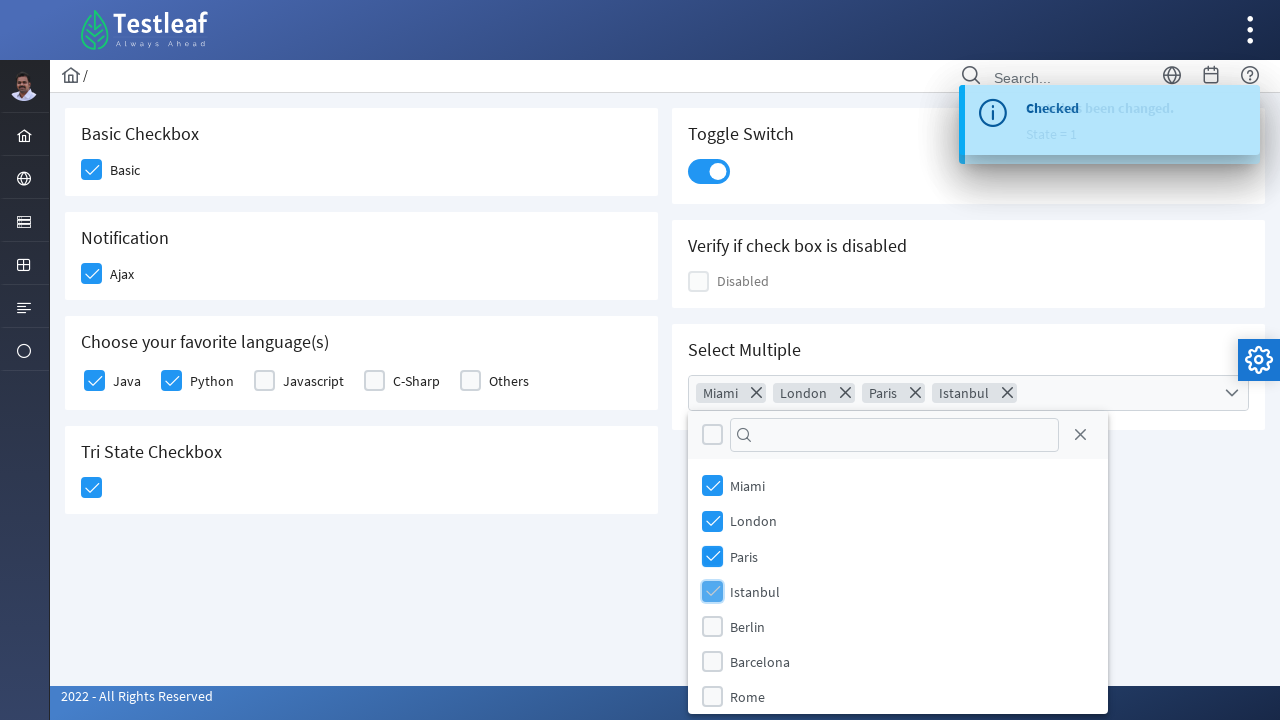

Waited 20ms after selecting item 4
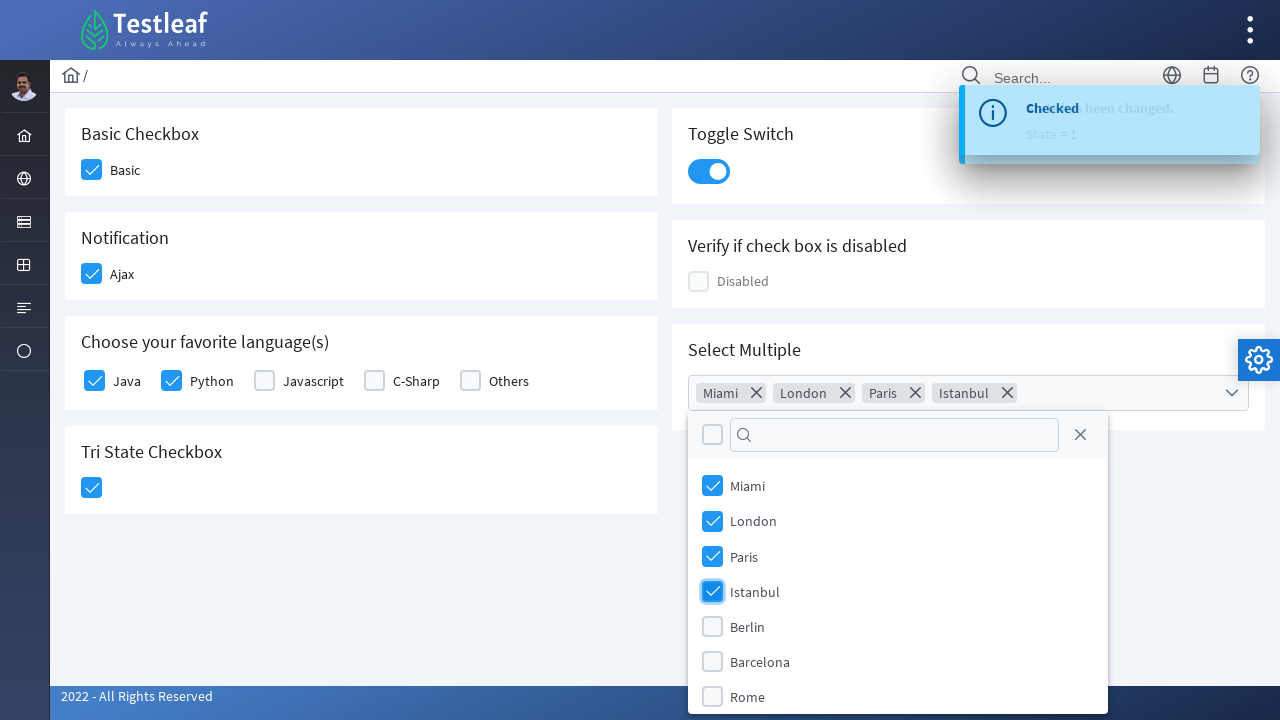

Selected item 5 in multi-select dropdown at (712, 626) on xpath=//li[contains(@class,'ui-selectcheckboxmenu-item ui-selectcheckboxmenu-lis
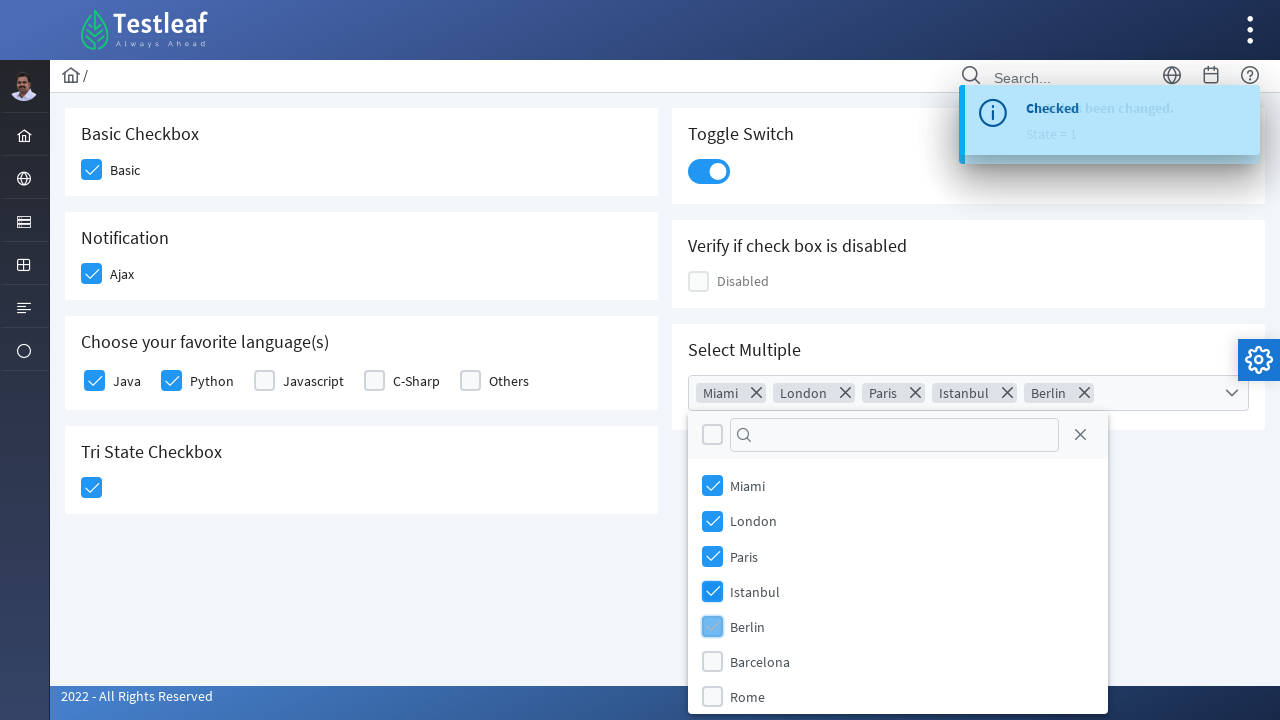

Waited 20ms after selecting item 5
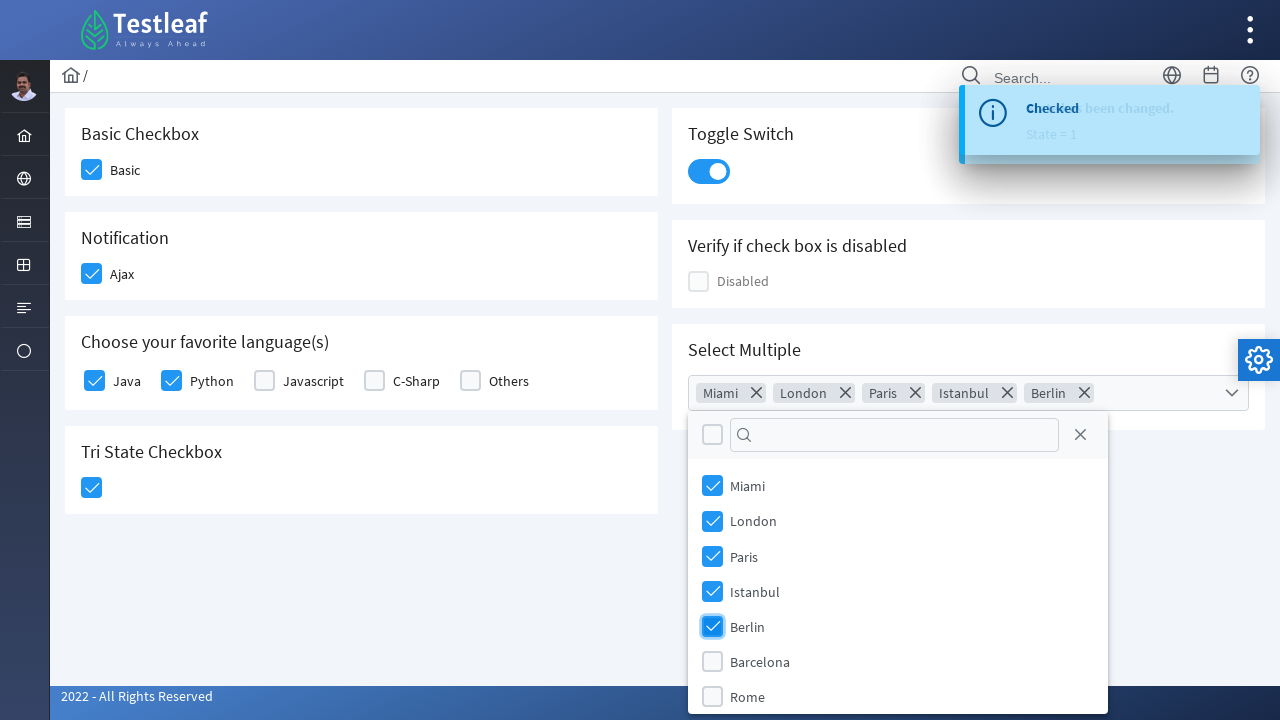

Selected item 6 in multi-select dropdown at (712, 661) on xpath=//li[contains(@class,'ui-selectcheckboxmenu-item ui-selectcheckboxmenu-lis
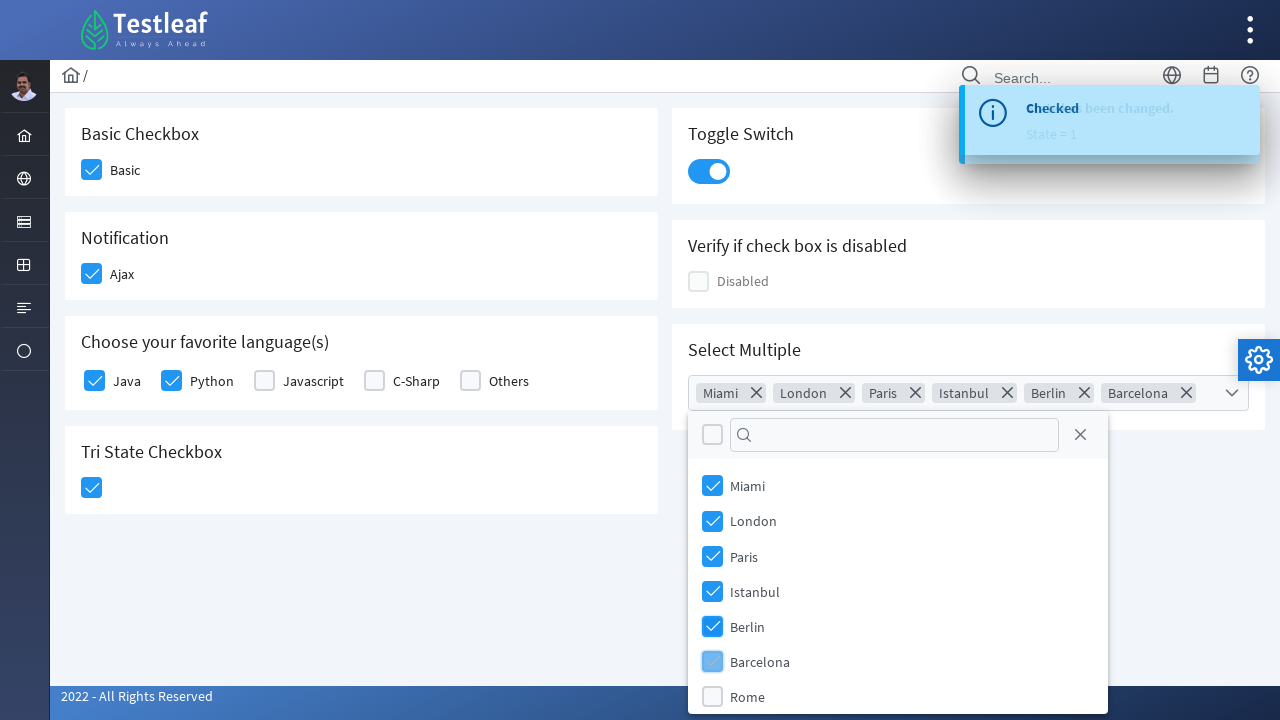

Waited 20ms after selecting item 6
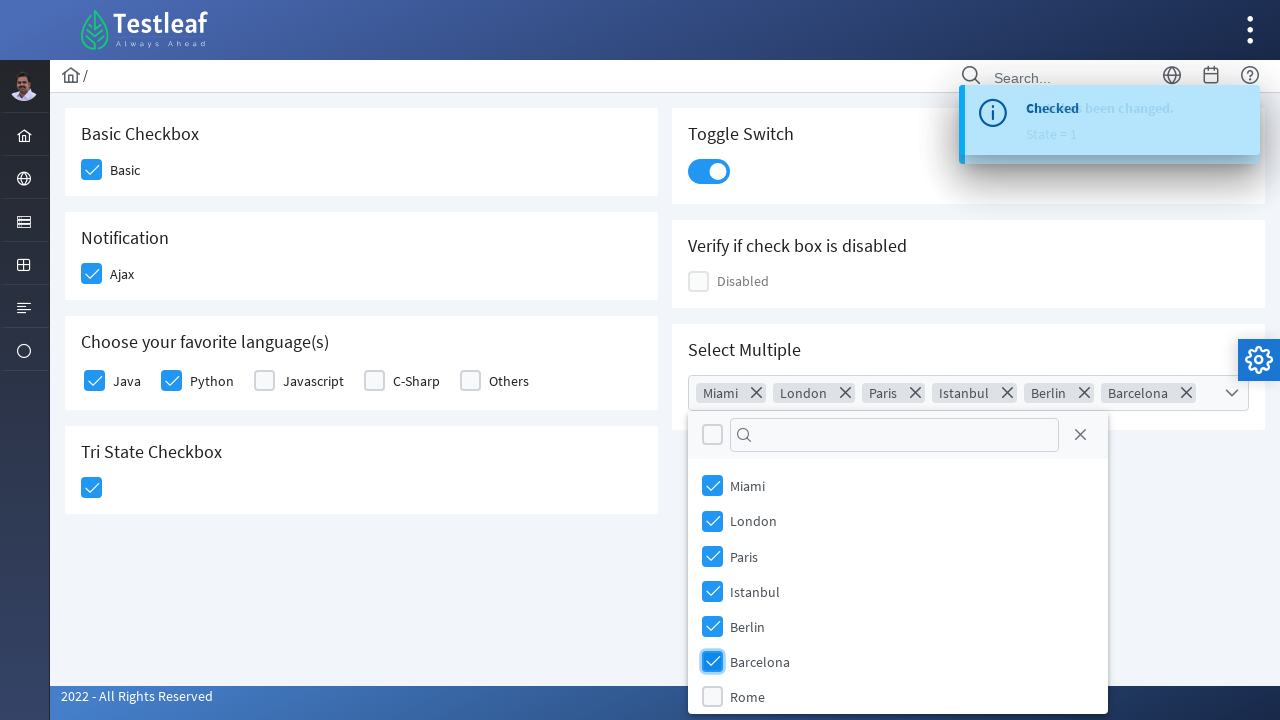

Selected item 7 in multi-select dropdown at (712, 697) on xpath=//li[contains(@class,'ui-selectcheckboxmenu-item ui-selectcheckboxmenu-lis
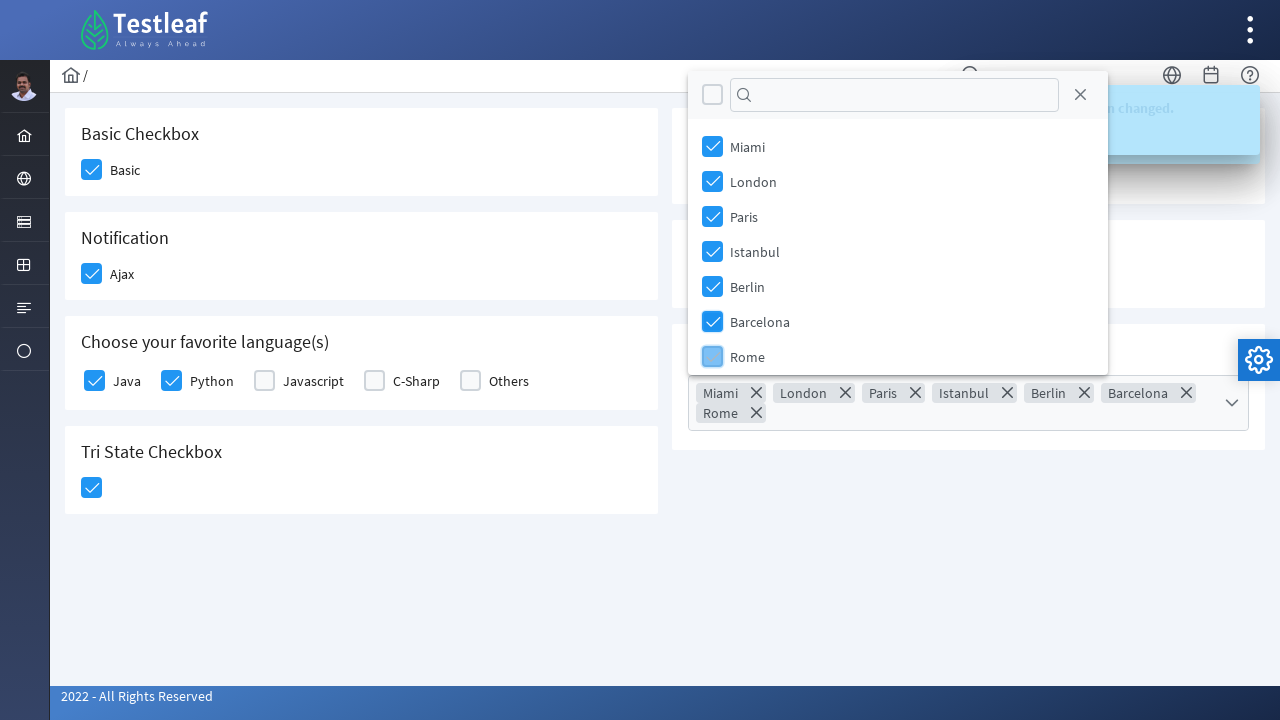

Waited 20ms after selecting item 7
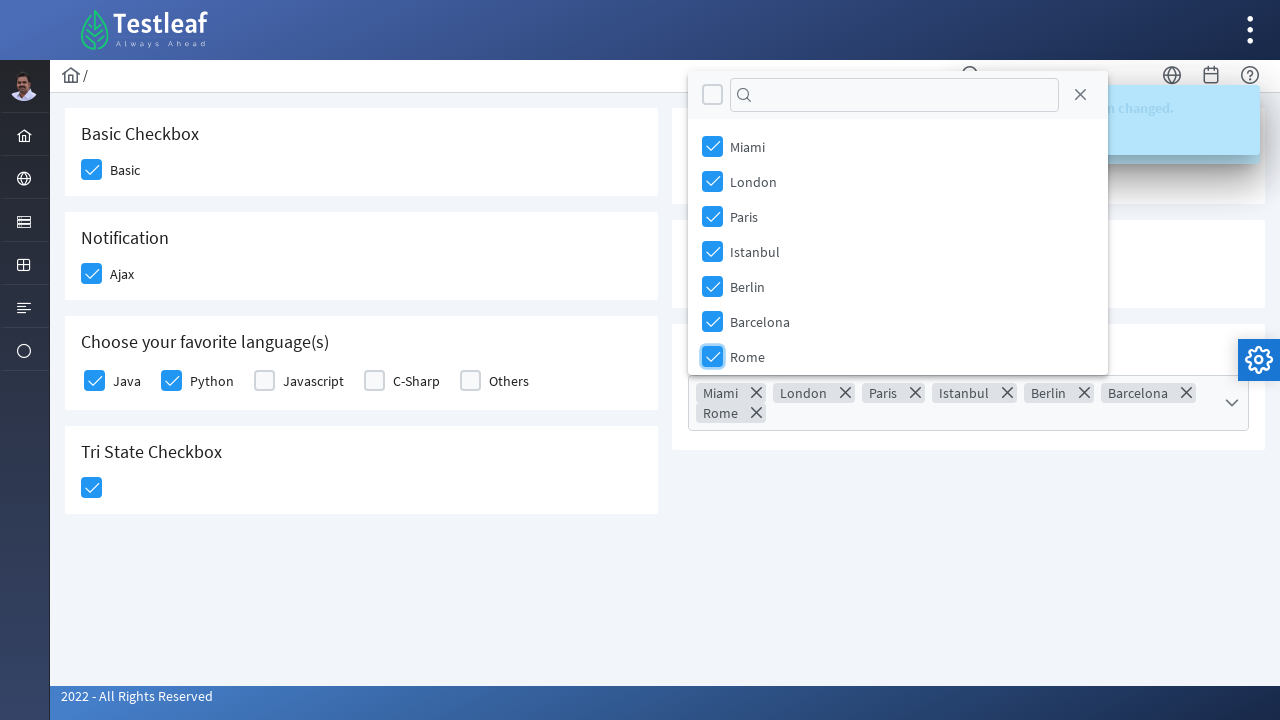

Selected item 8 in multi-select dropdown at (712, 313) on xpath=//li[contains(@class,'ui-selectcheckboxmenu-item ui-selectcheckboxmenu-lis
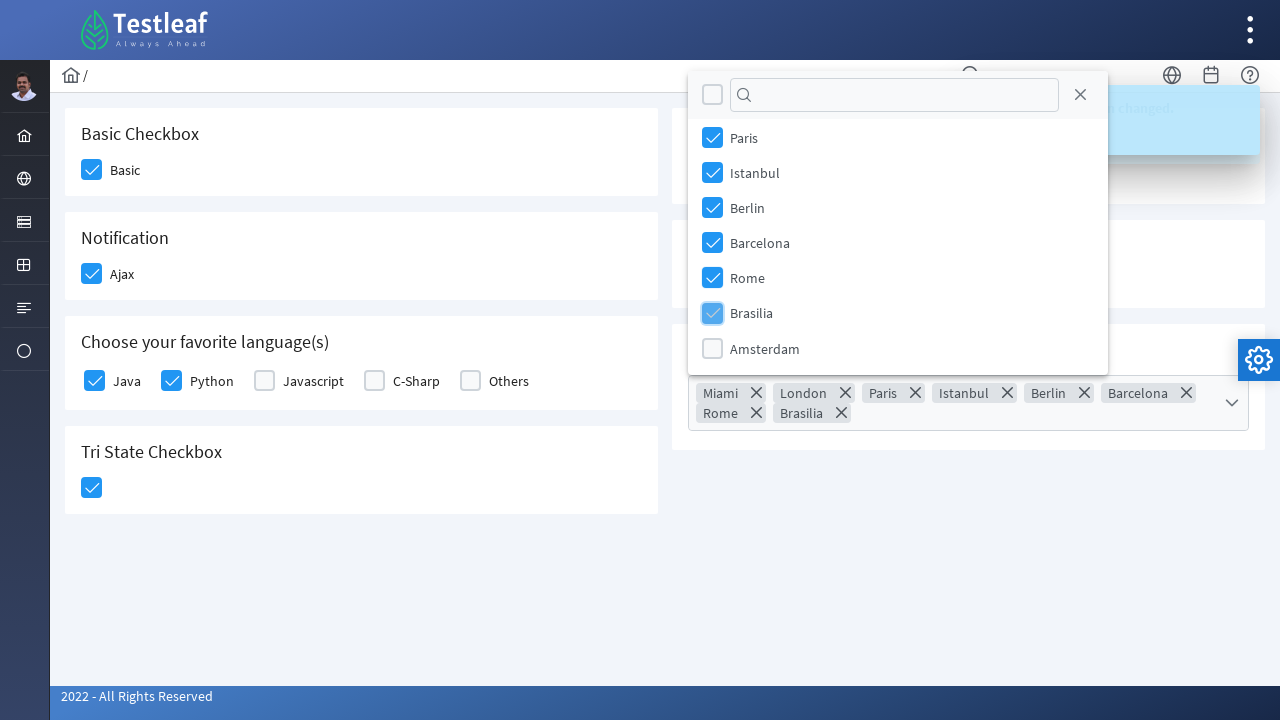

Waited 20ms after selecting item 8
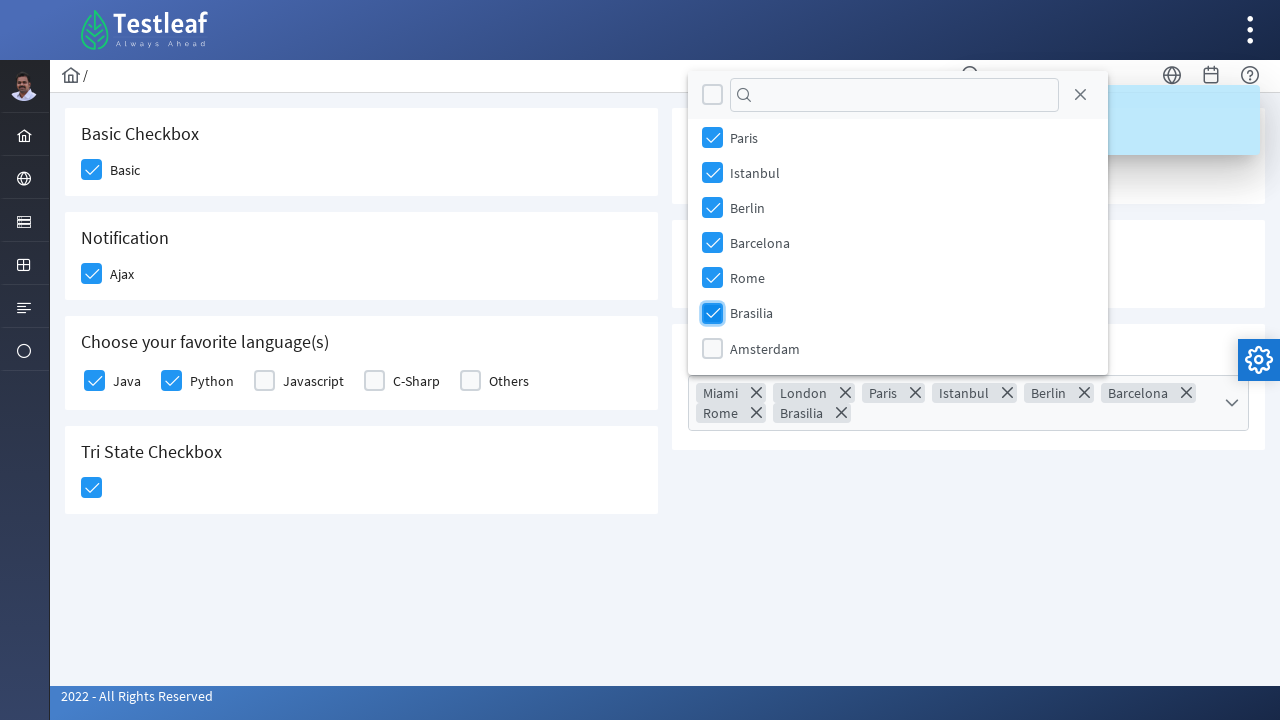

Selected item 9 in multi-select dropdown at (712, 348) on xpath=//li[contains(@class,'ui-selectcheckboxmenu-item ui-selectcheckboxmenu-lis
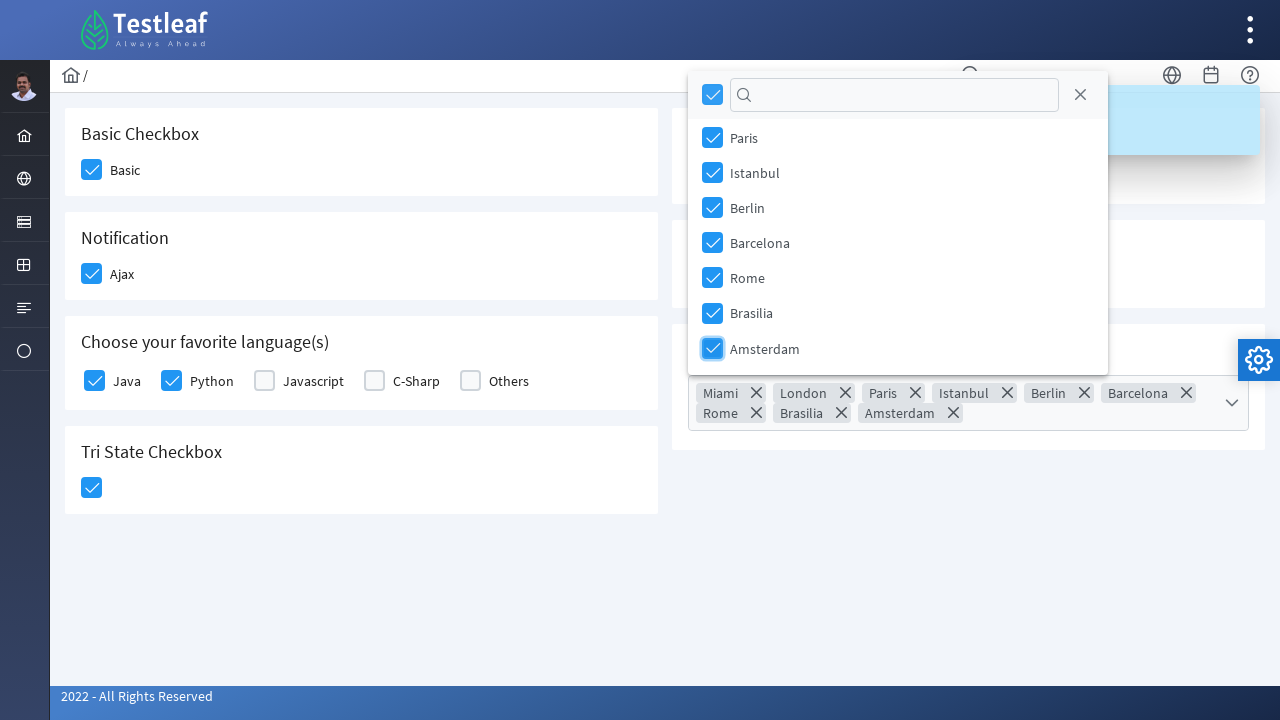

Waited 20ms after selecting item 9
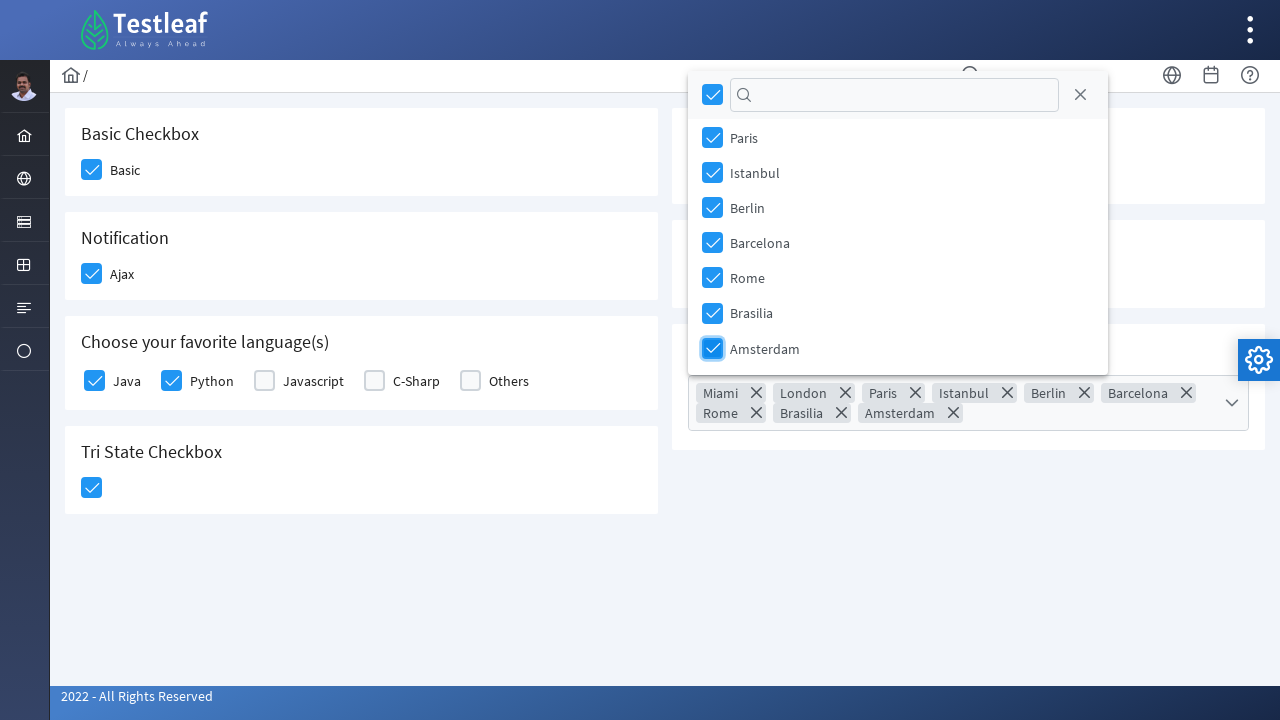

Closed multi-select dropdown at (1080, 95) on xpath=//a[@class='ui-selectcheckboxmenu-close ui-corner-all']
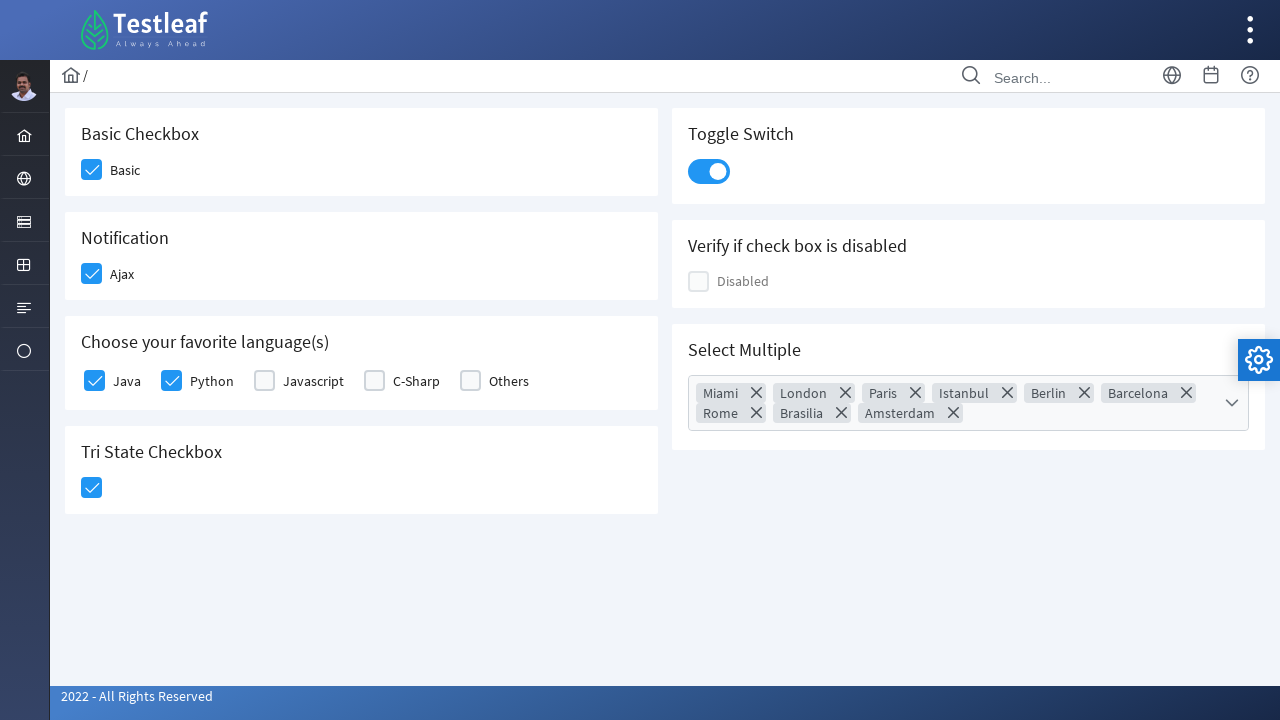

Selected countries displayed in the field
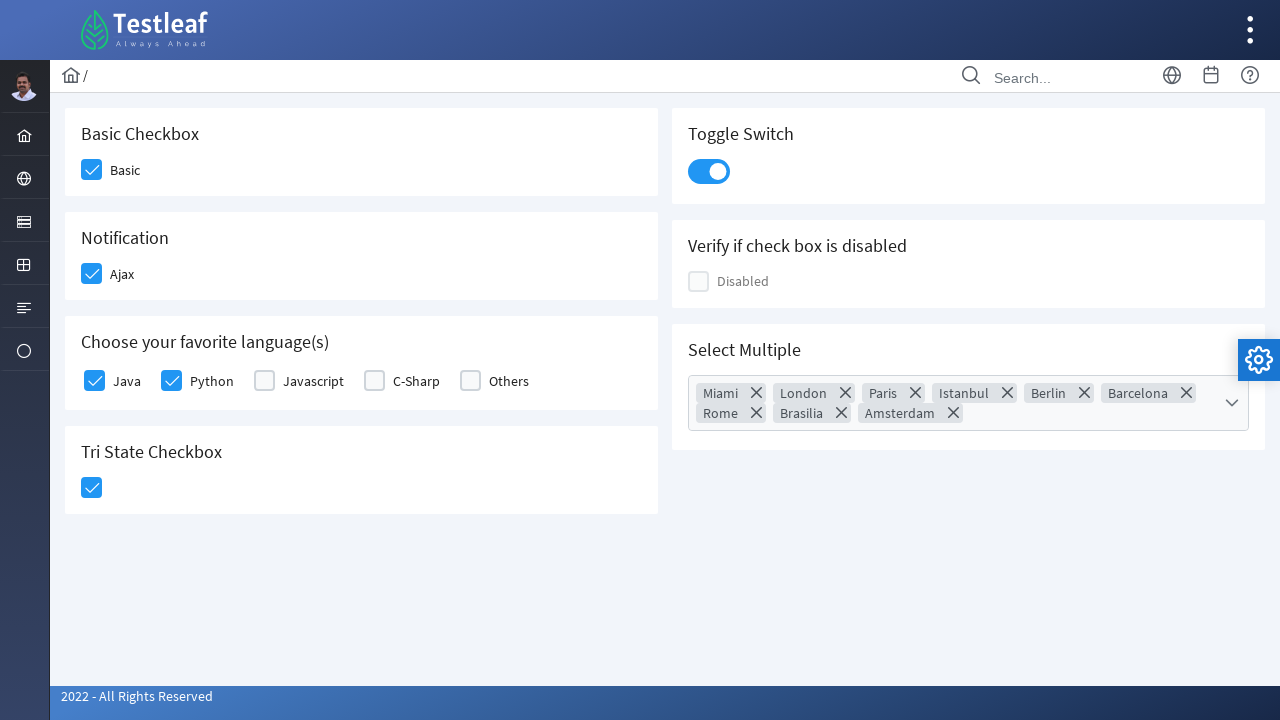

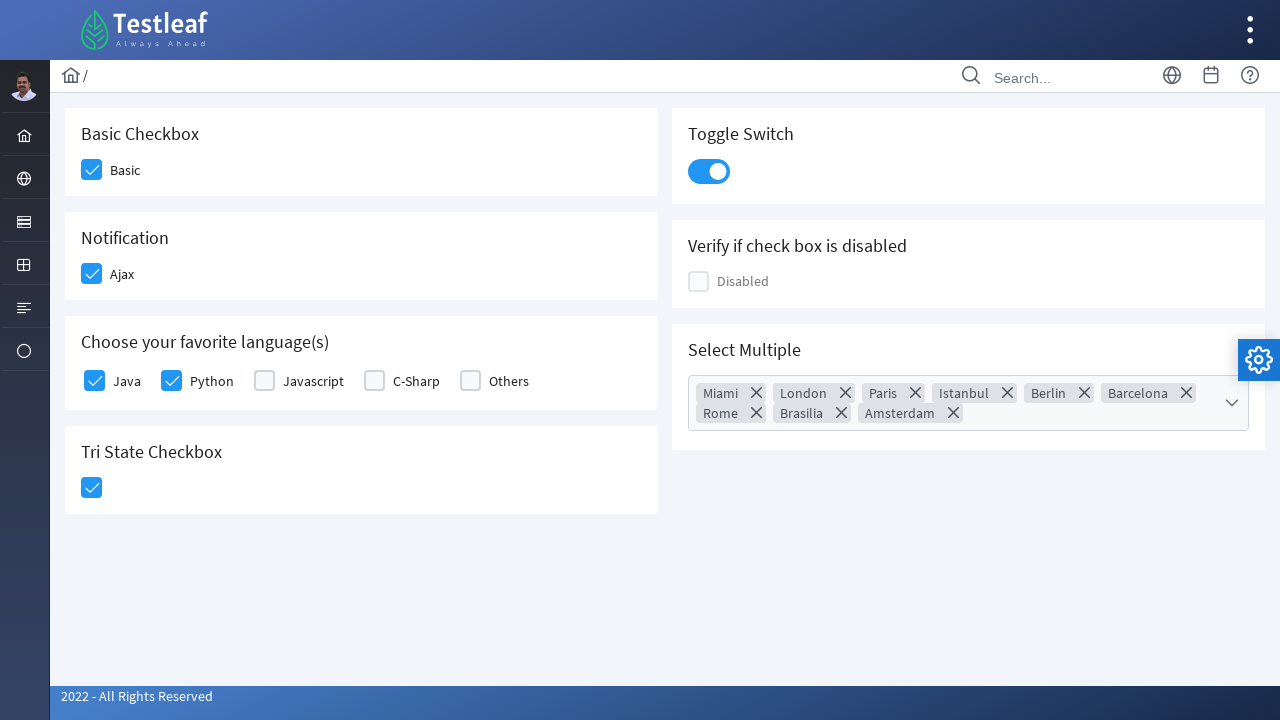